Tests checking if the search box is enabled

Starting URL: https://duckduckgo.com/

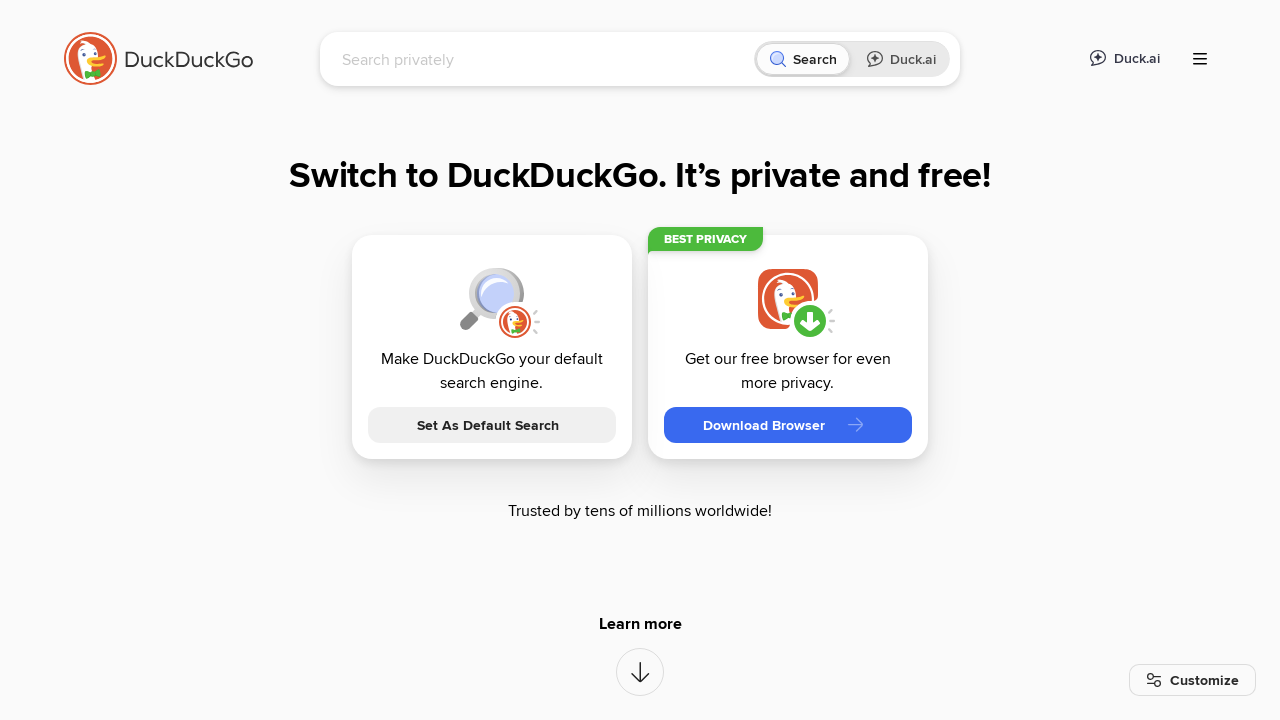

Navigated to DuckDuckGo homepage
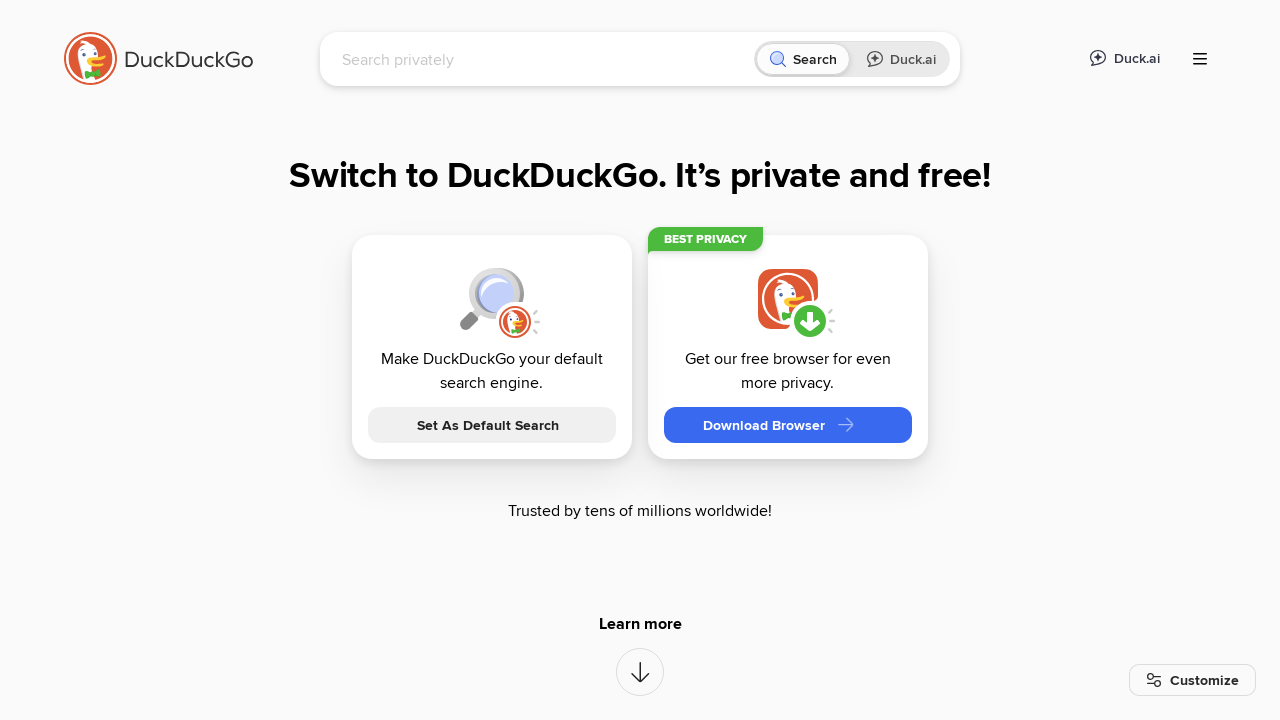

Located search box element
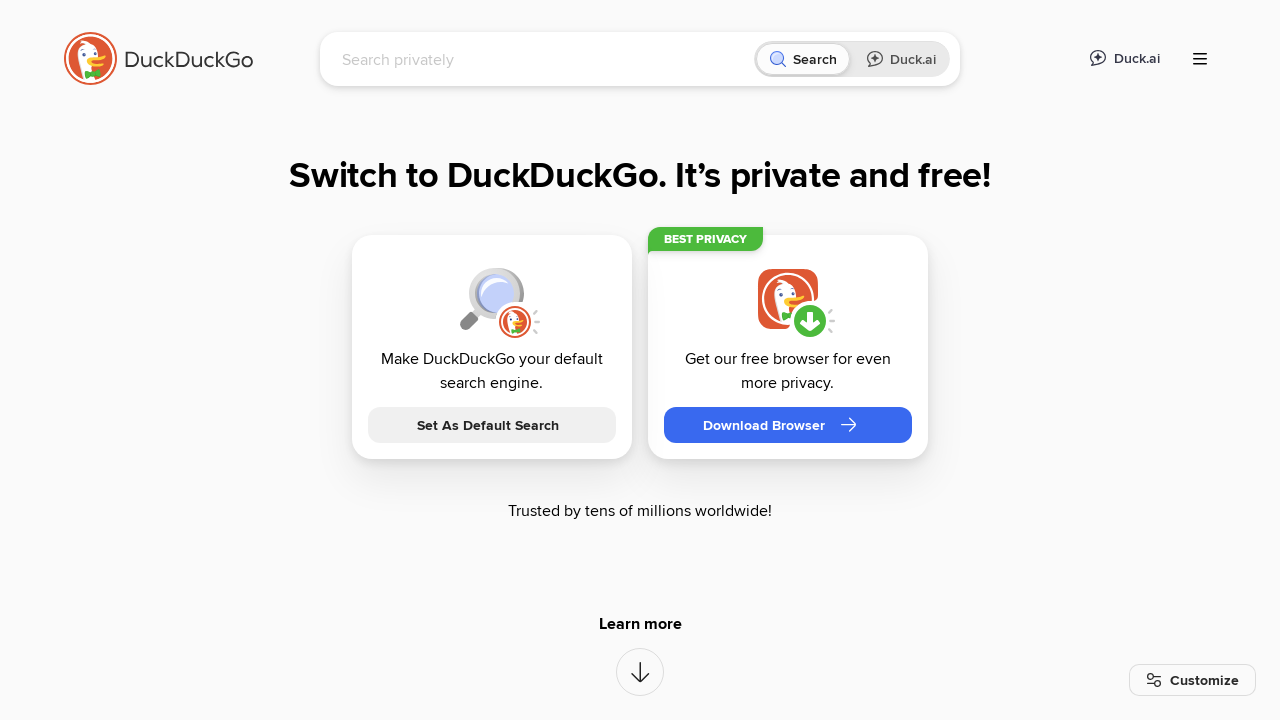

Checked if search box is enabled
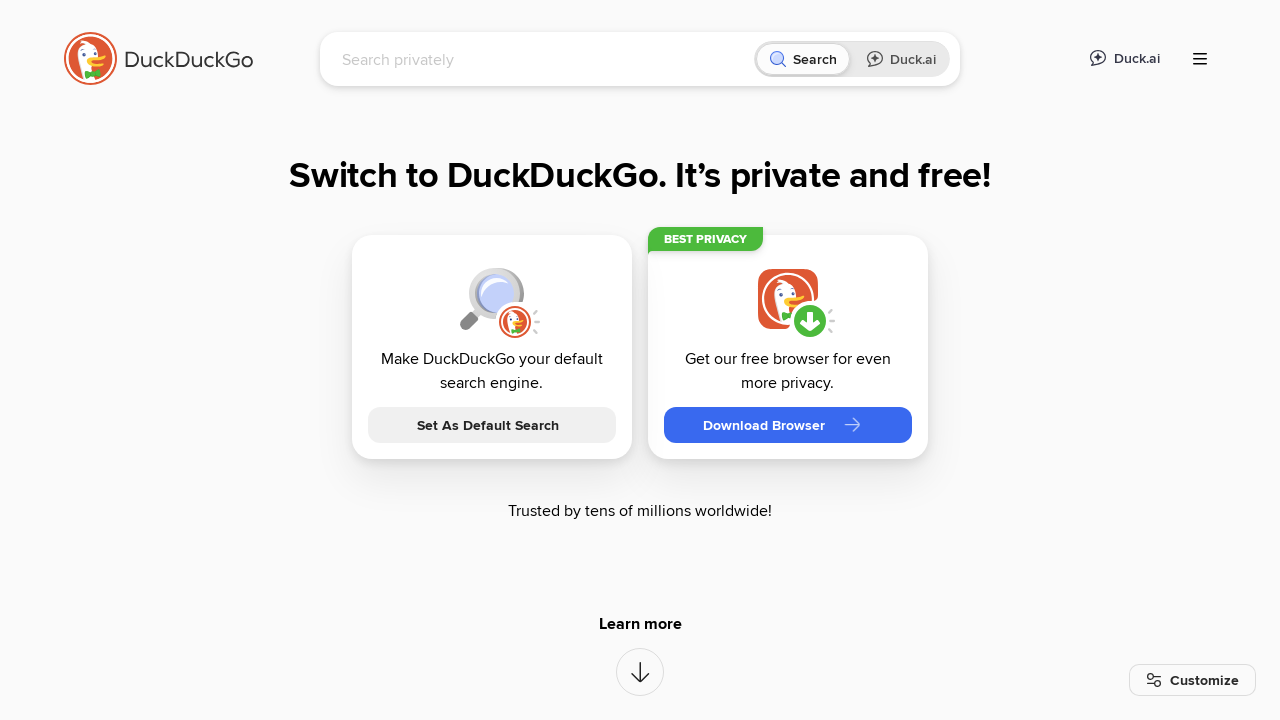

Verified search box is enabled
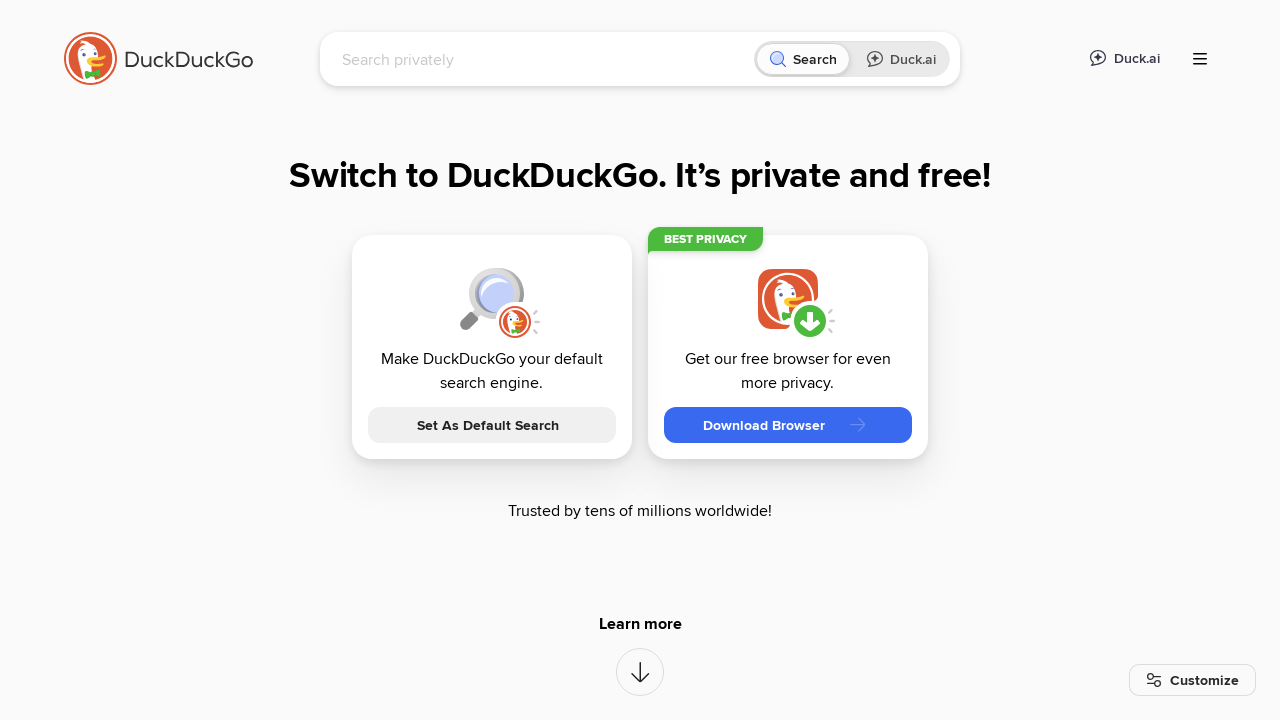

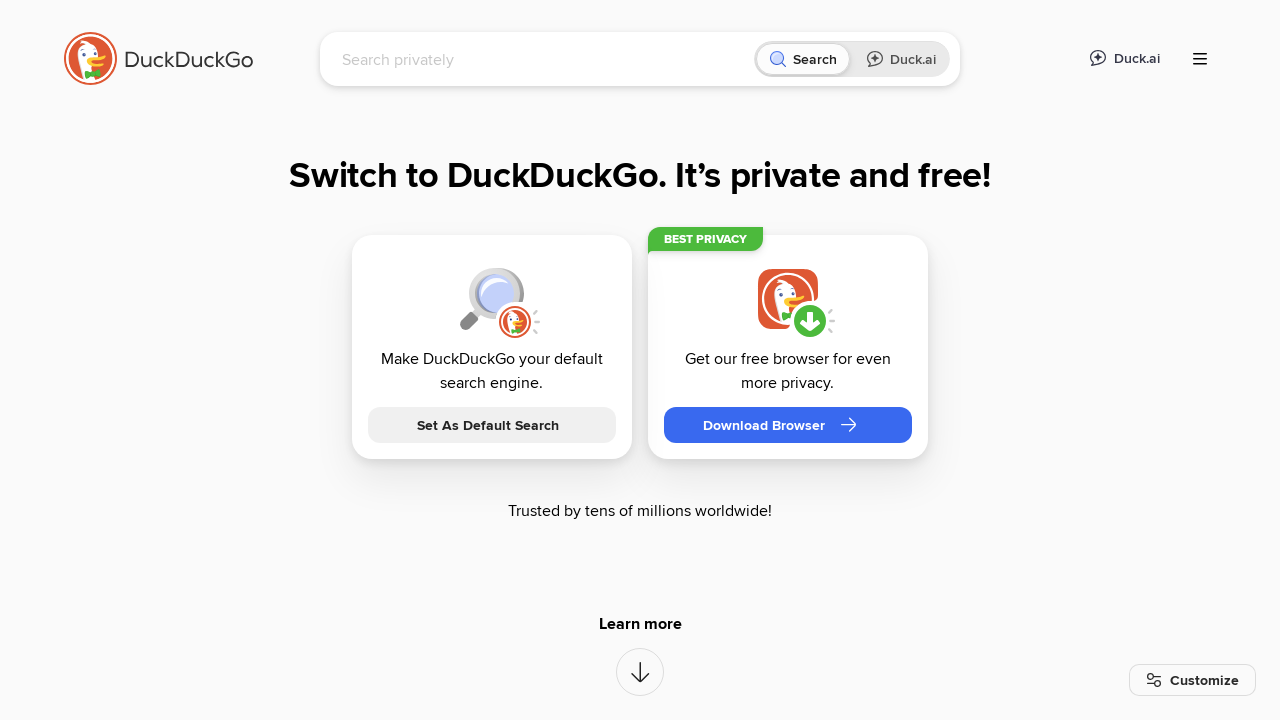